Tests the green loading functionality by clicking the start button and verifying the loading states using sleep waits

Starting URL: https://kristinek.github.io/site/examples/loading_color

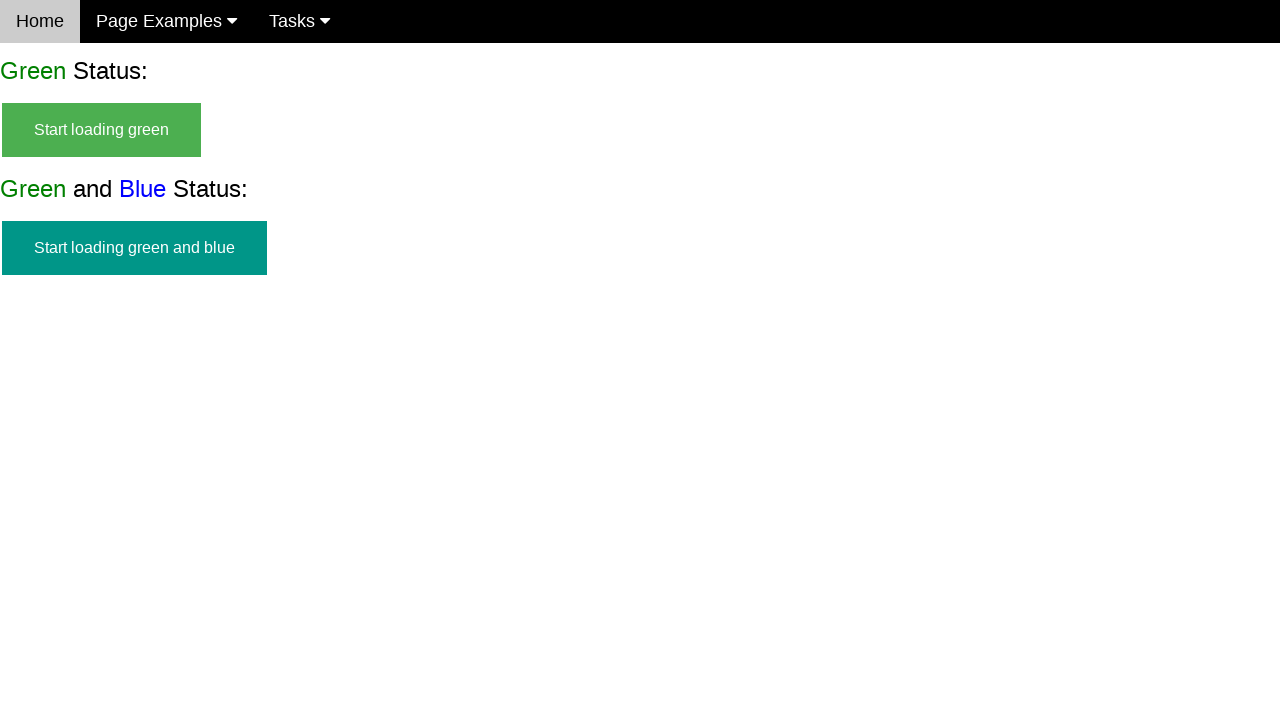

Clicked the start green button to begin loading at (102, 130) on #start_green
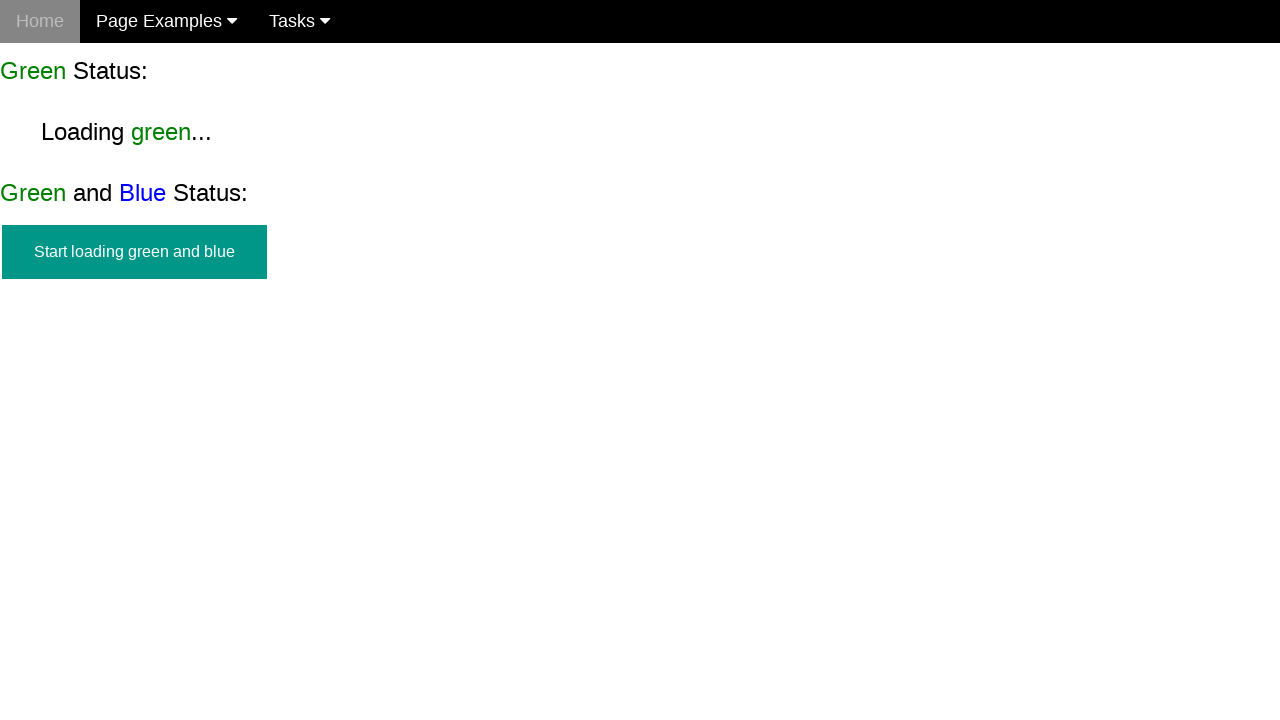

Waited 5 seconds for loading to complete
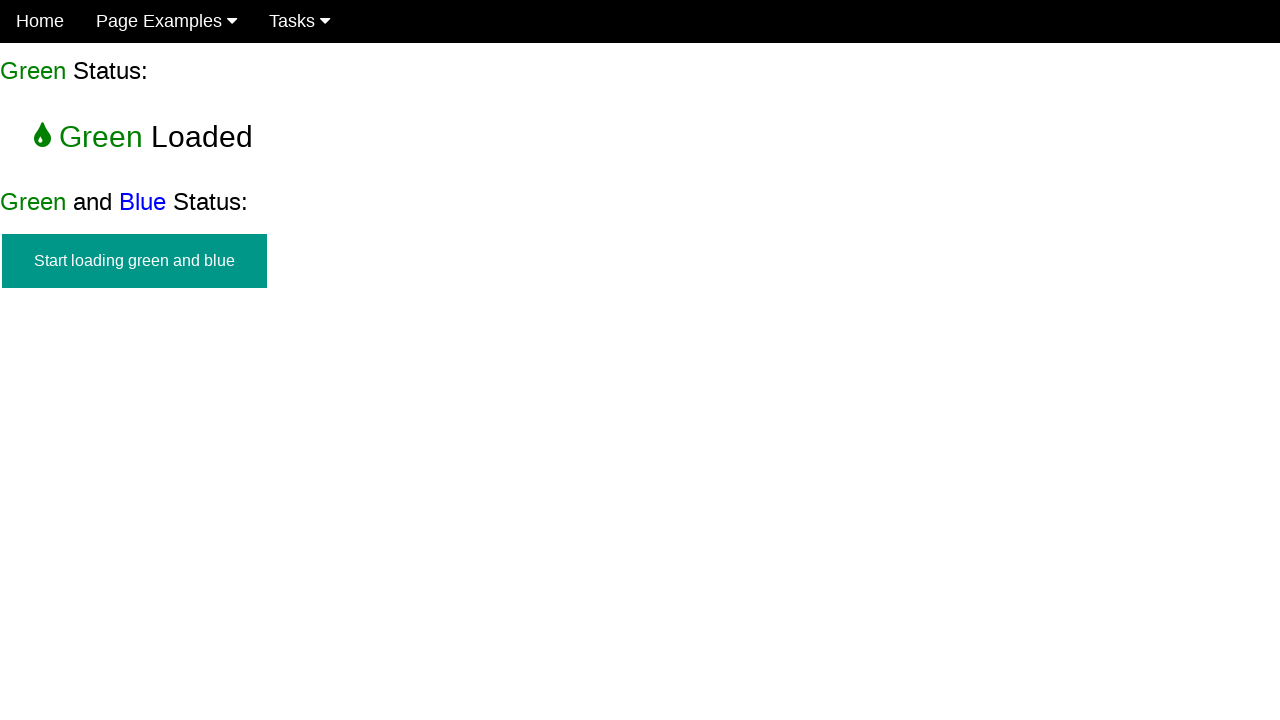

Verified the 'Loaded' text appeared on the page
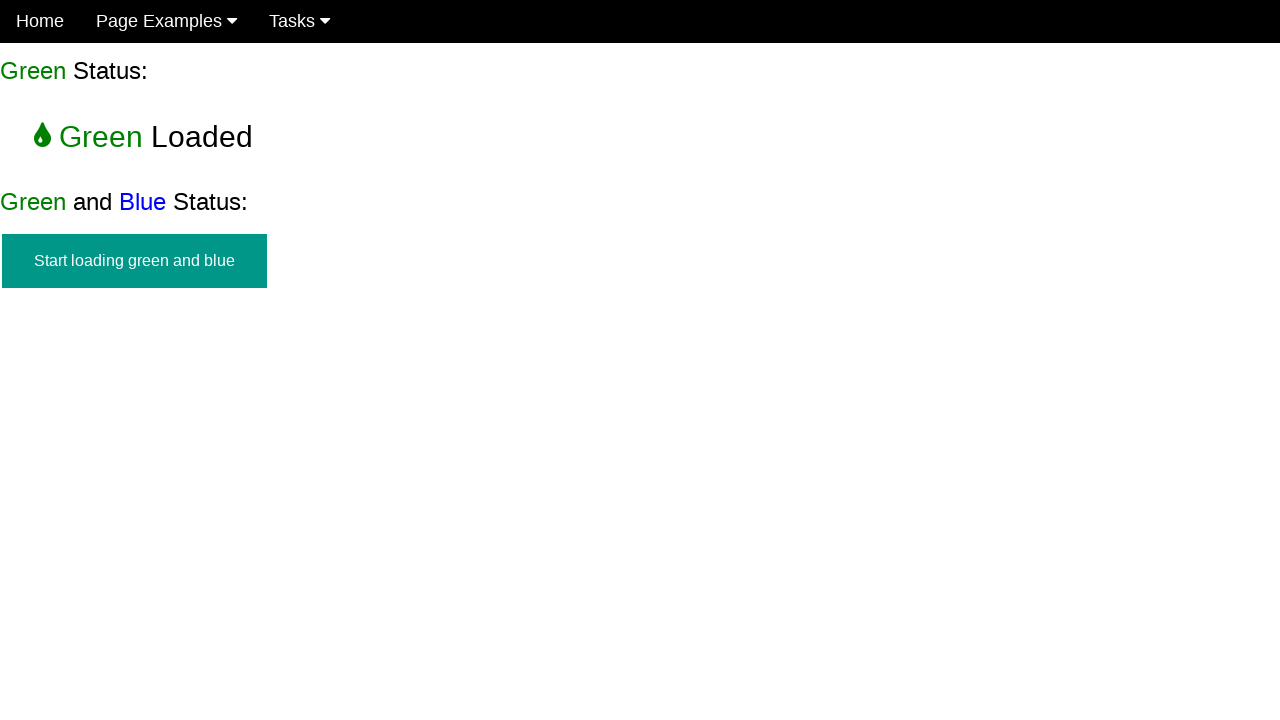

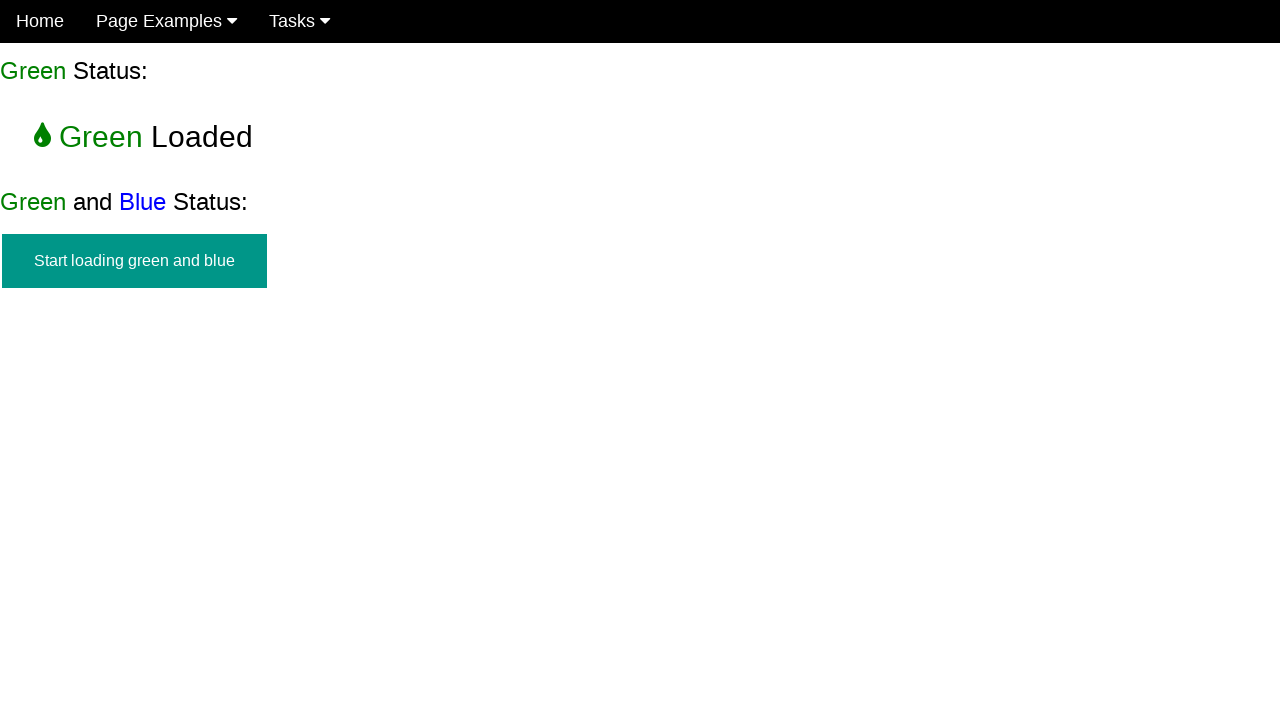